Tests browser window manipulation (maximize/minimize) and verifies the page title for OrangeHRM demo site

Starting URL: https://opensource-demo.orangehrmlive.com/

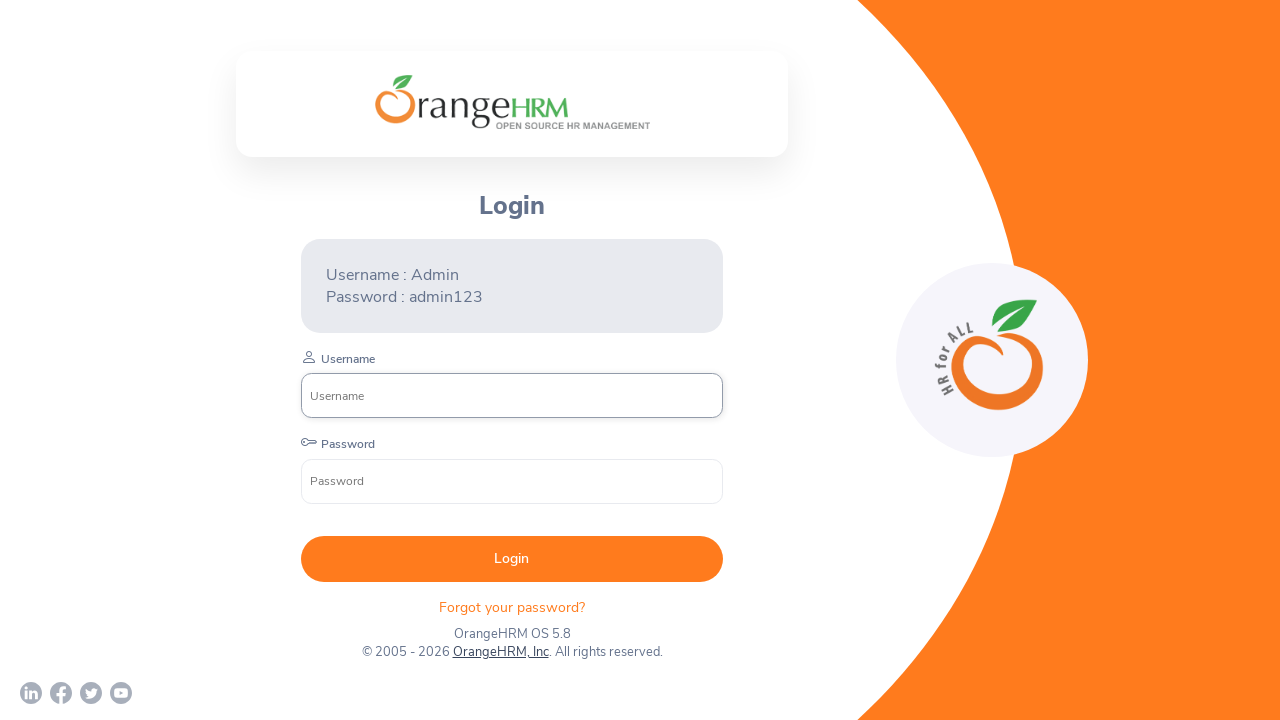

Set browser viewport to 1920x1080
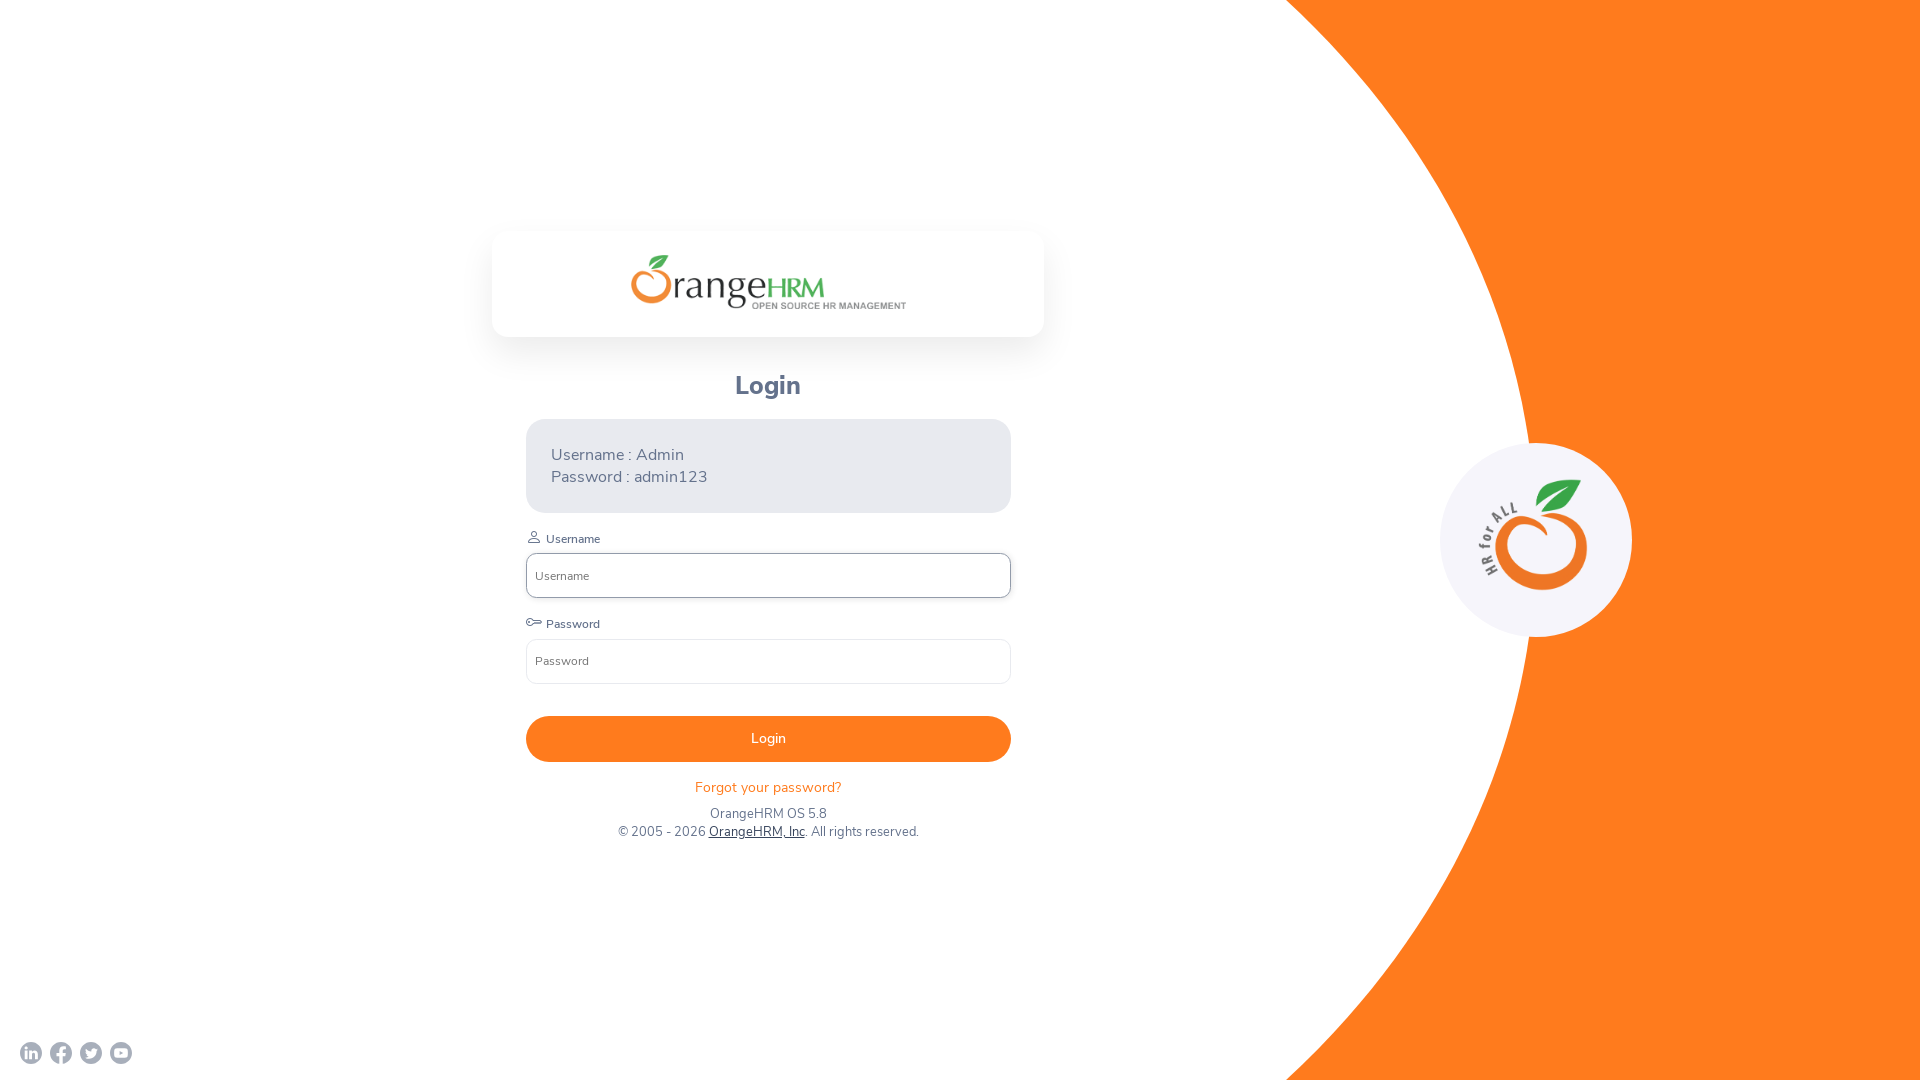

Page loaded and domcontentloaded state reached
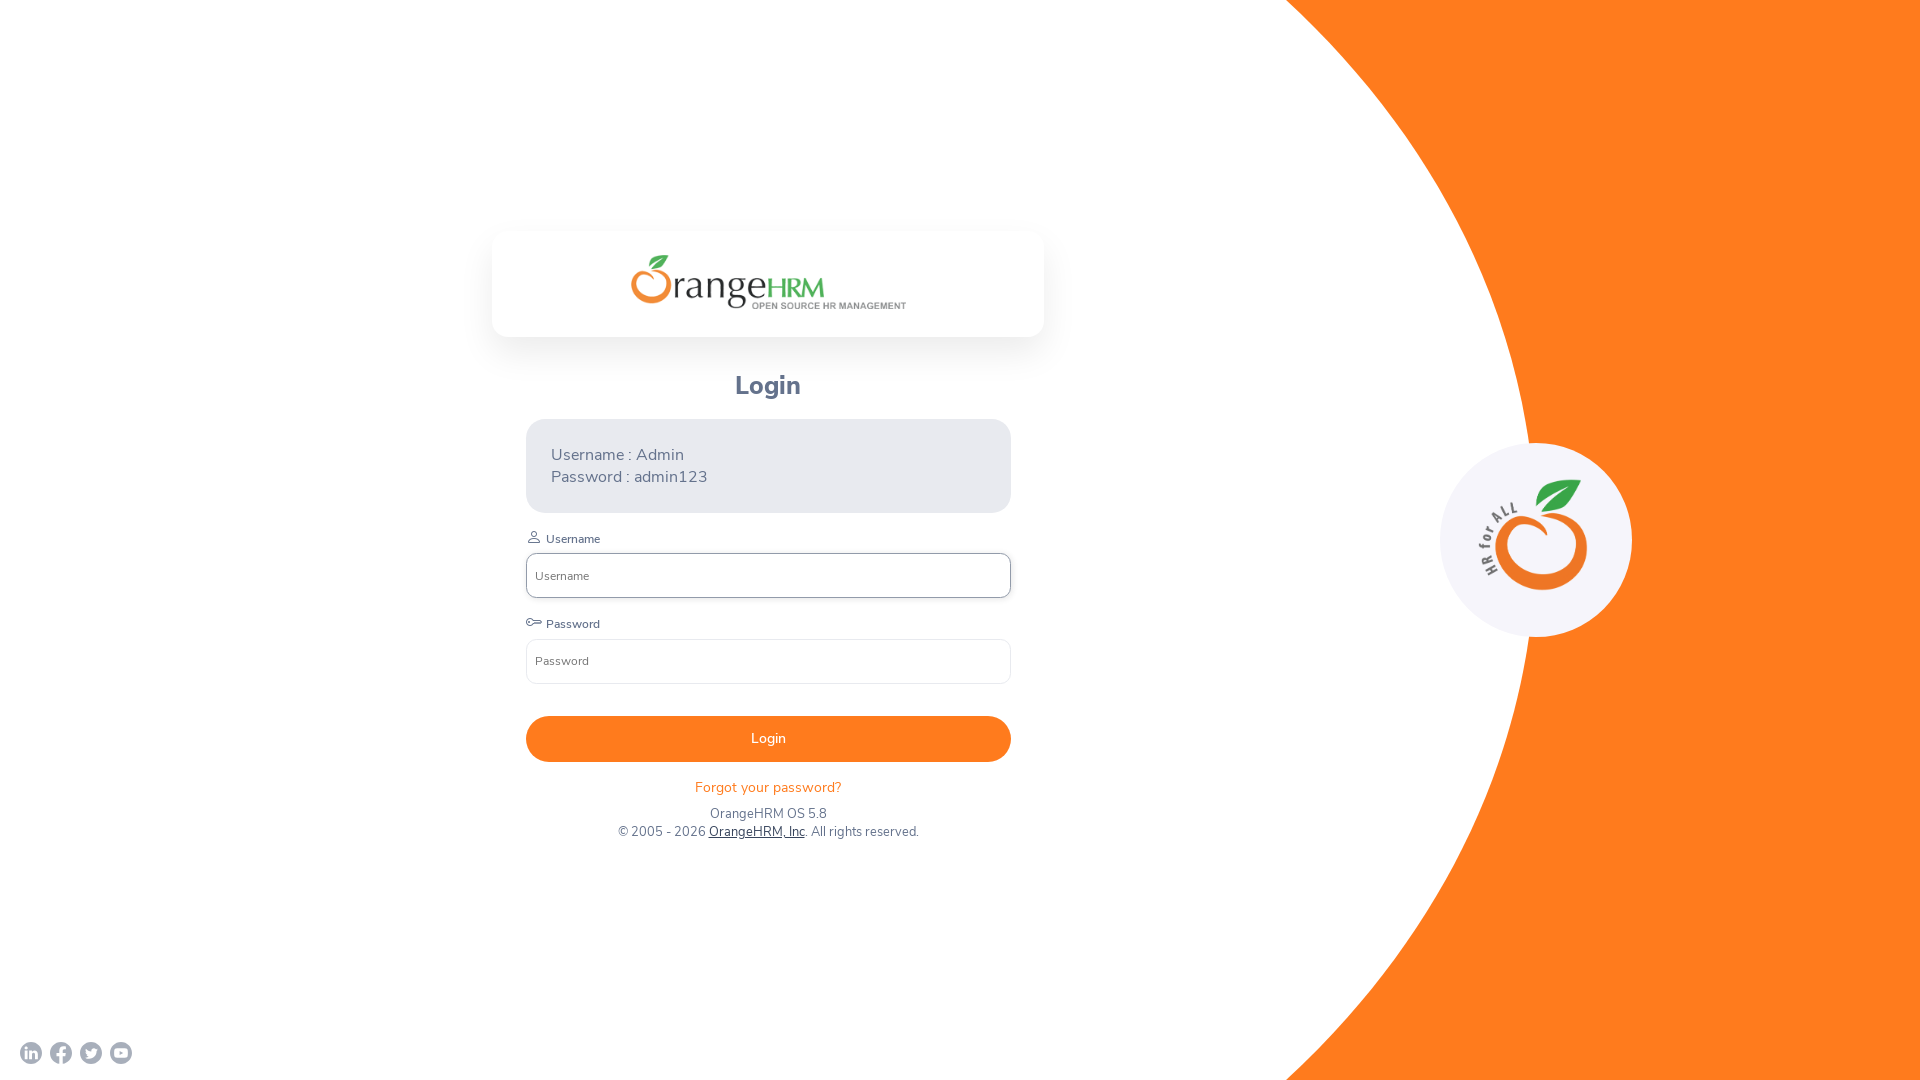

Retrieved page title: 'OrangeHRM'
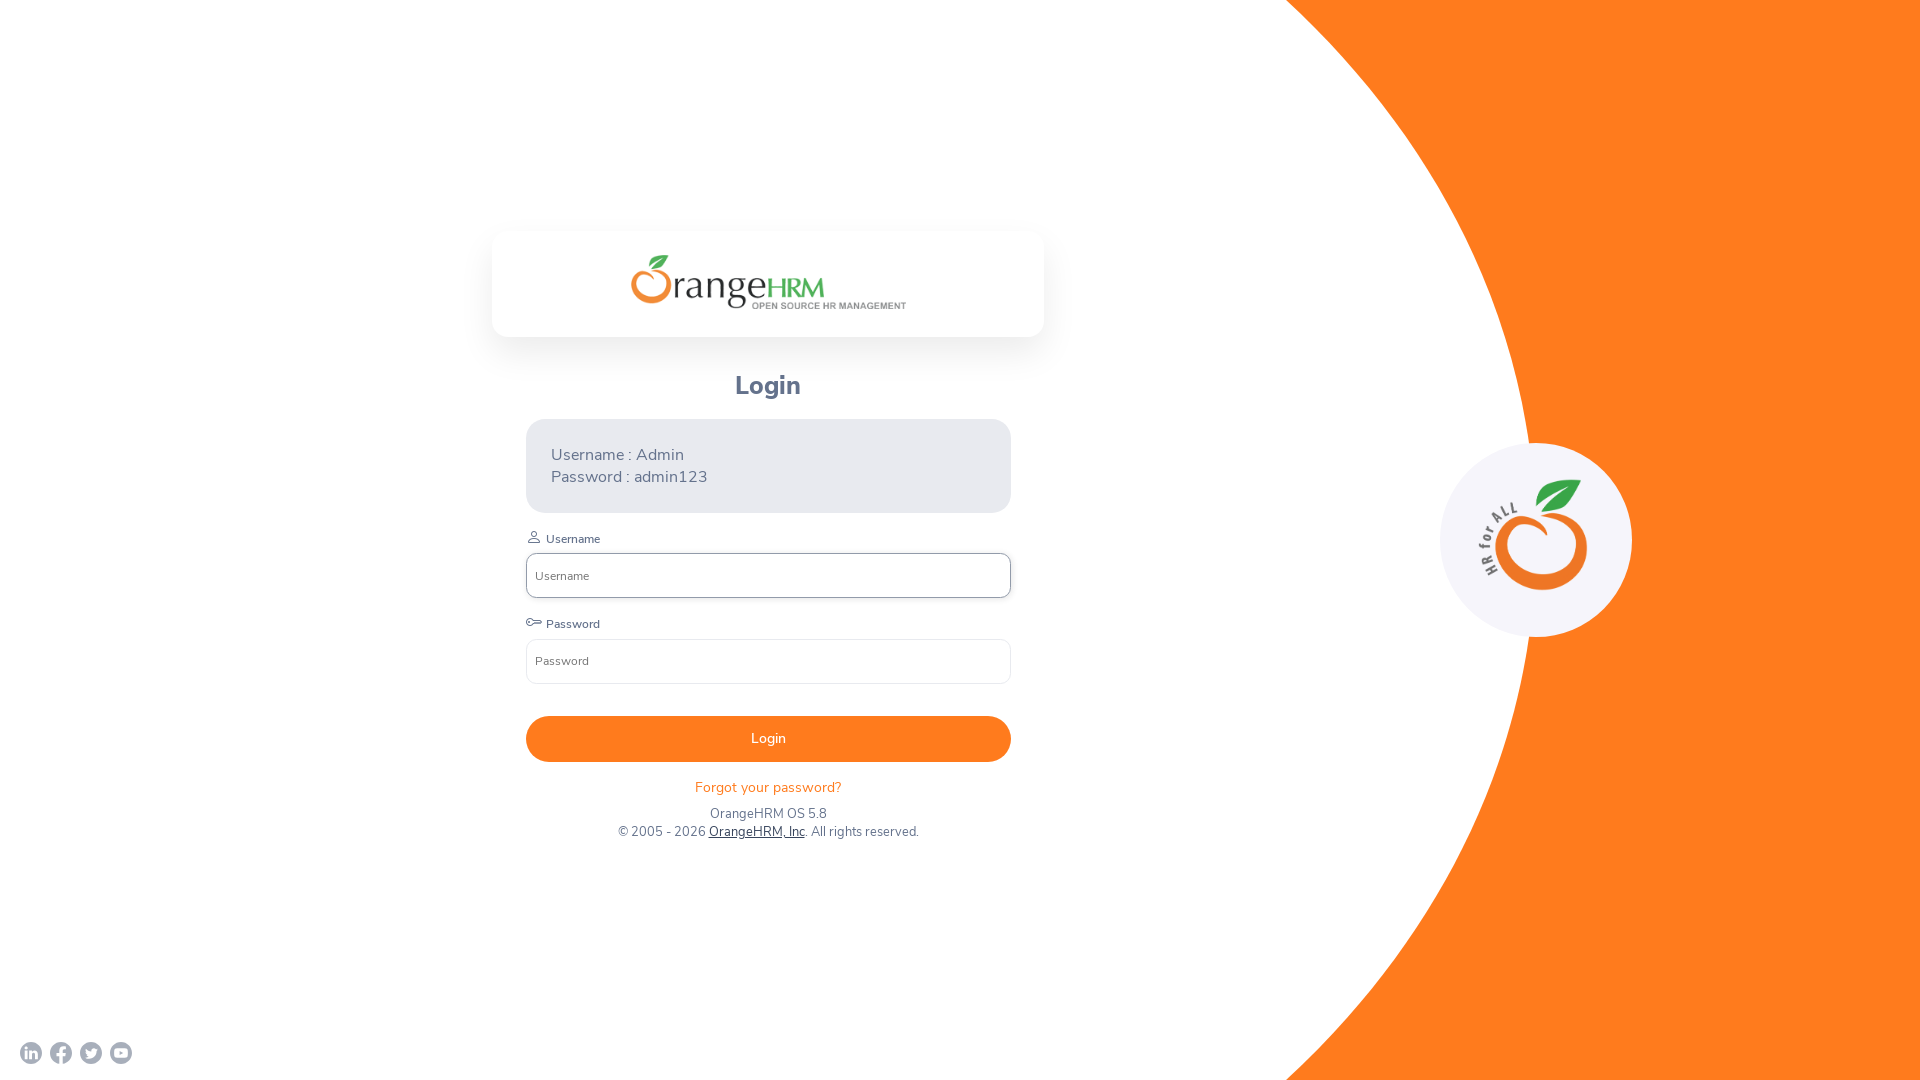

Verified page title contains 'orangehrm'
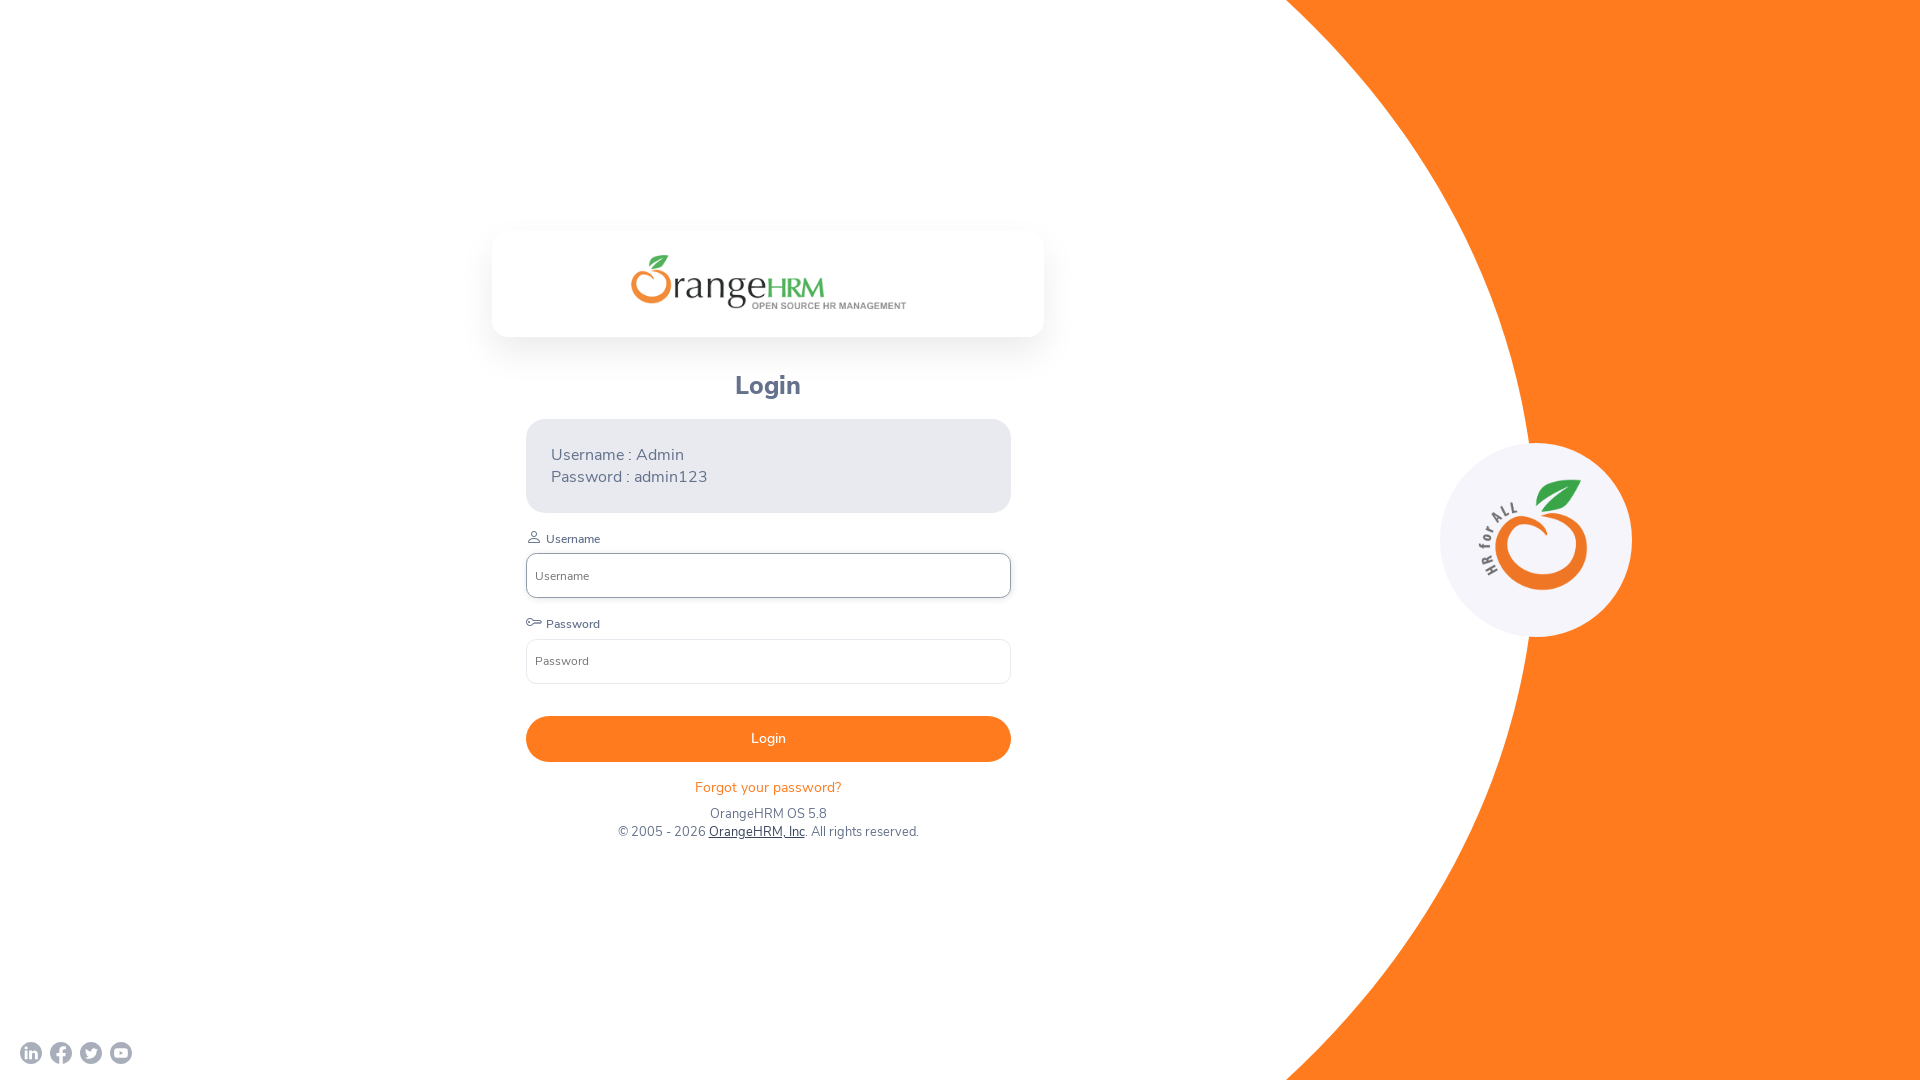

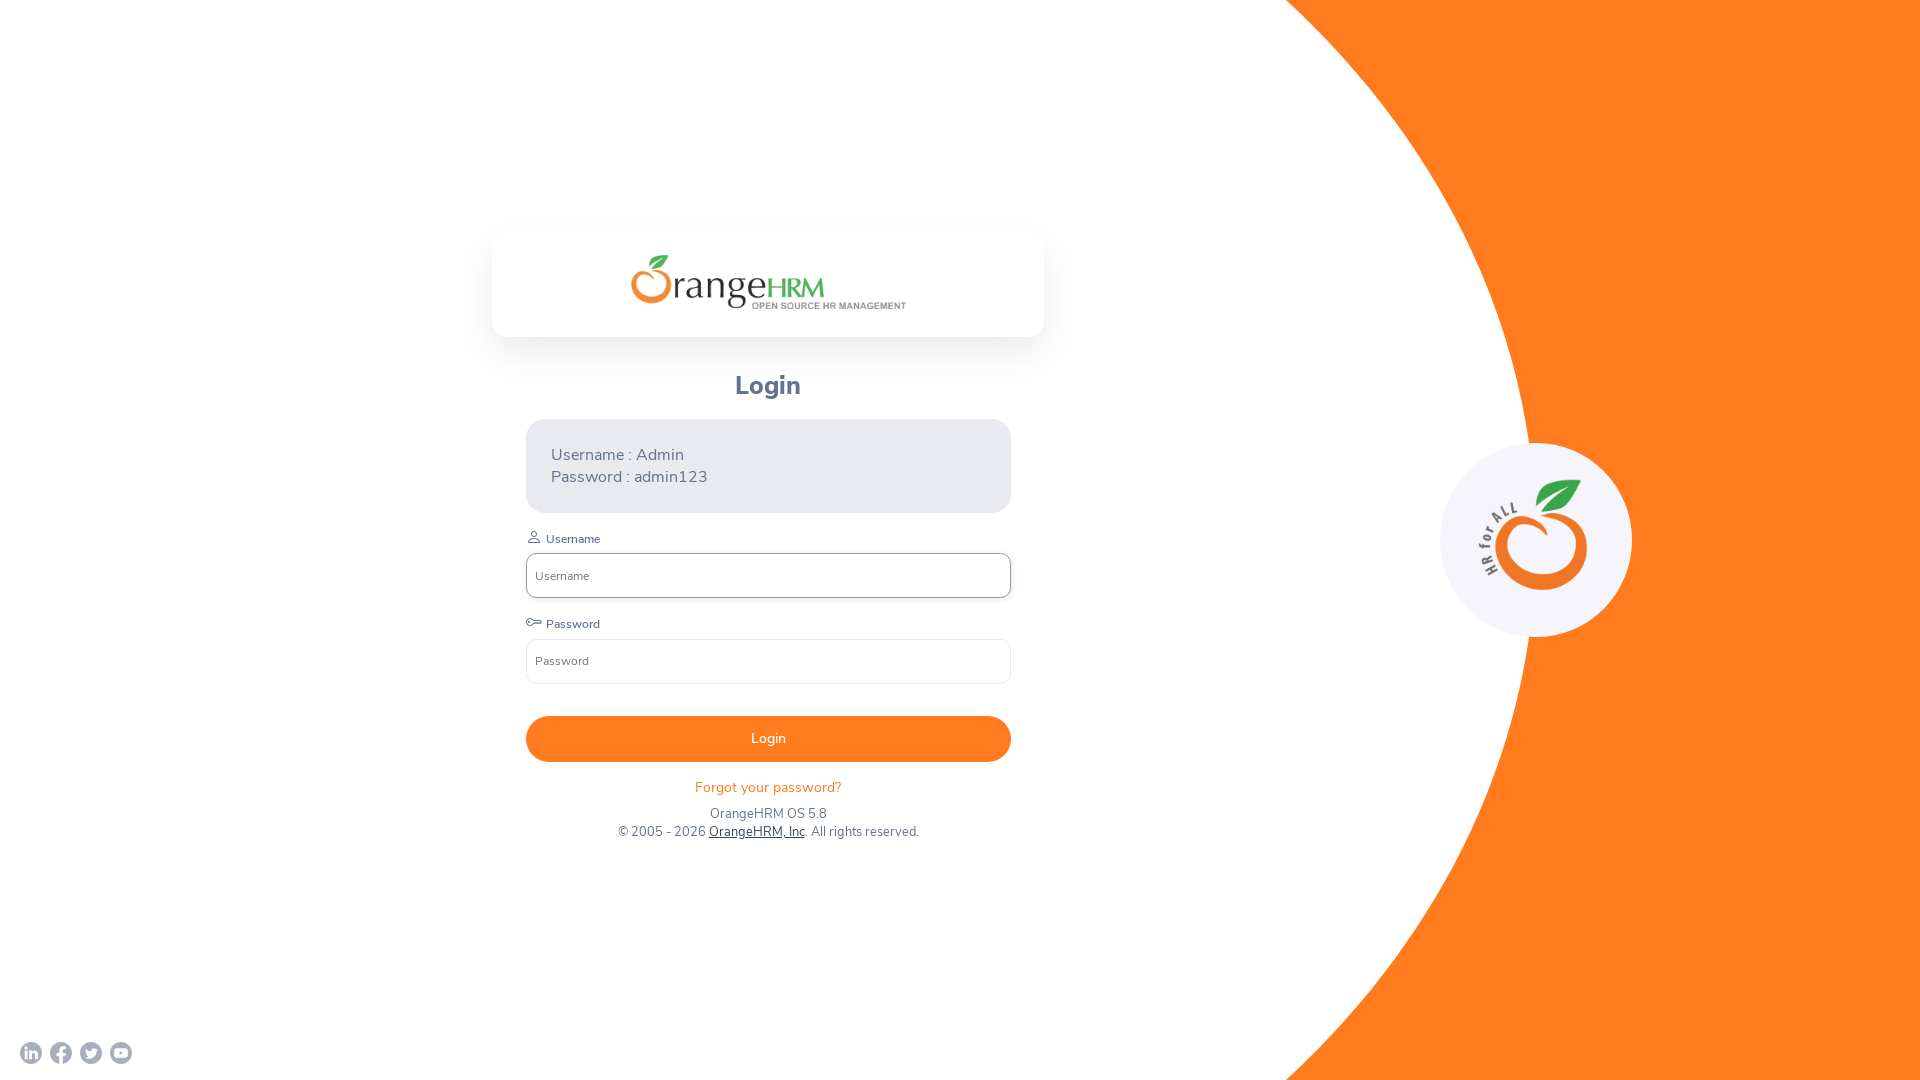